Tests error message content by submitting invalid credentials and verifying the specific error message text

Starting URL: https://www.saucedemo.com/v1/

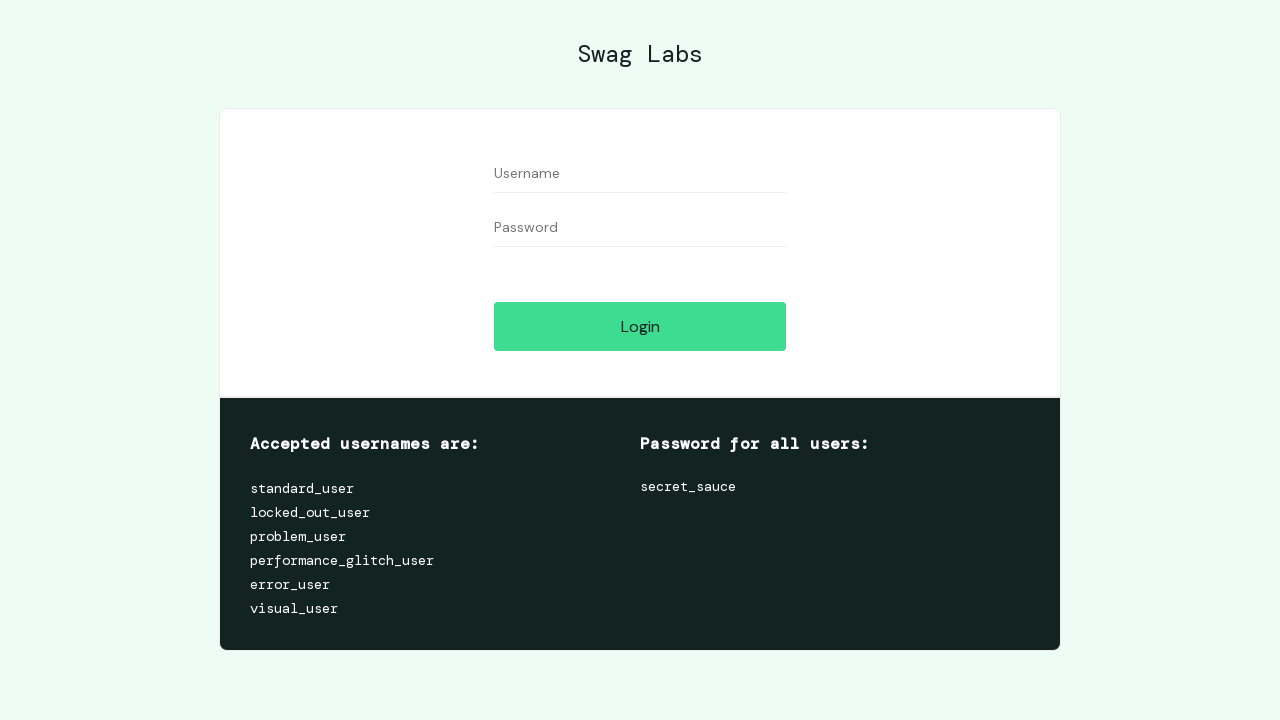

Filled username field with 'invalid_user' on #user-name
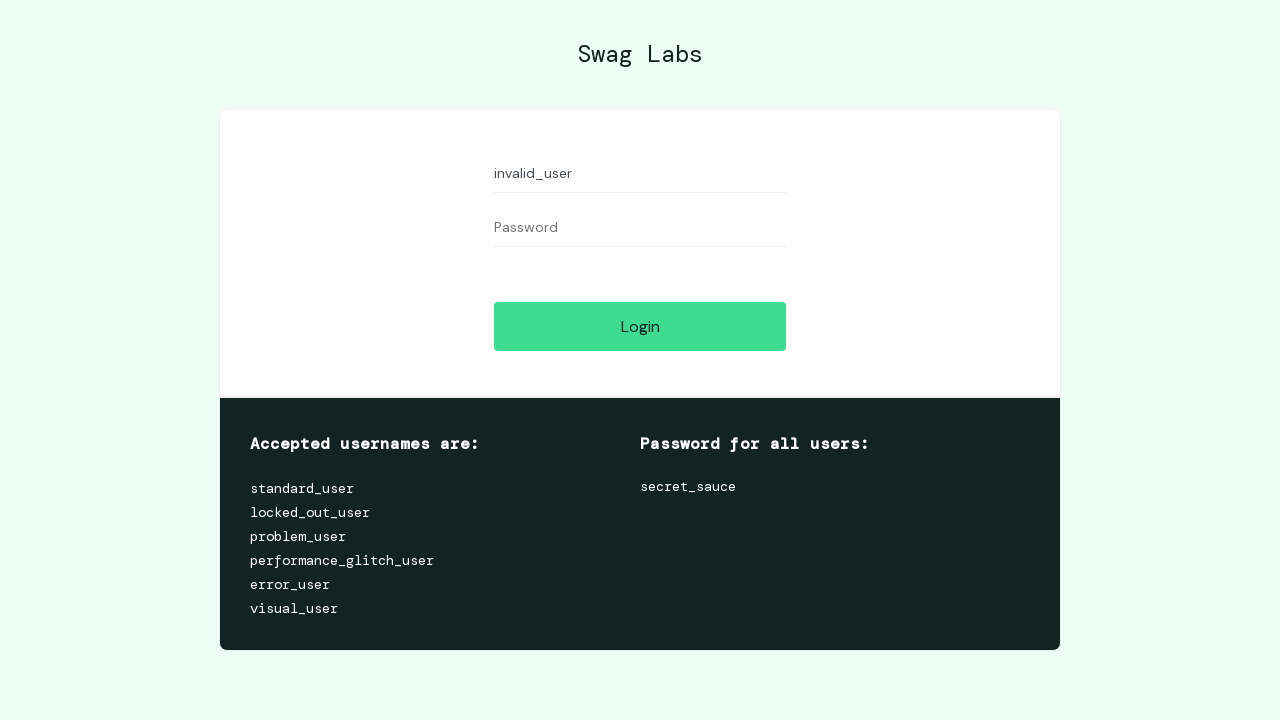

Filled password field with 'wrong_password' on #password
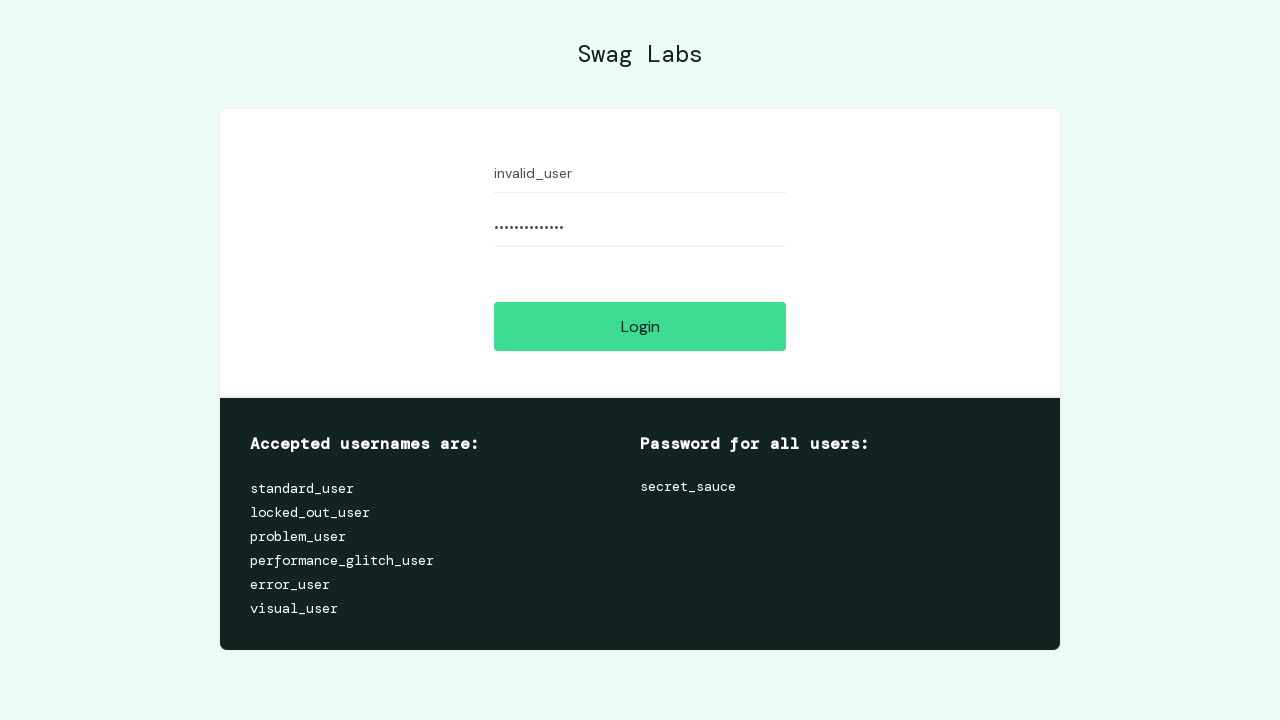

Clicked login button to submit invalid credentials at (640, 326) on #login-button
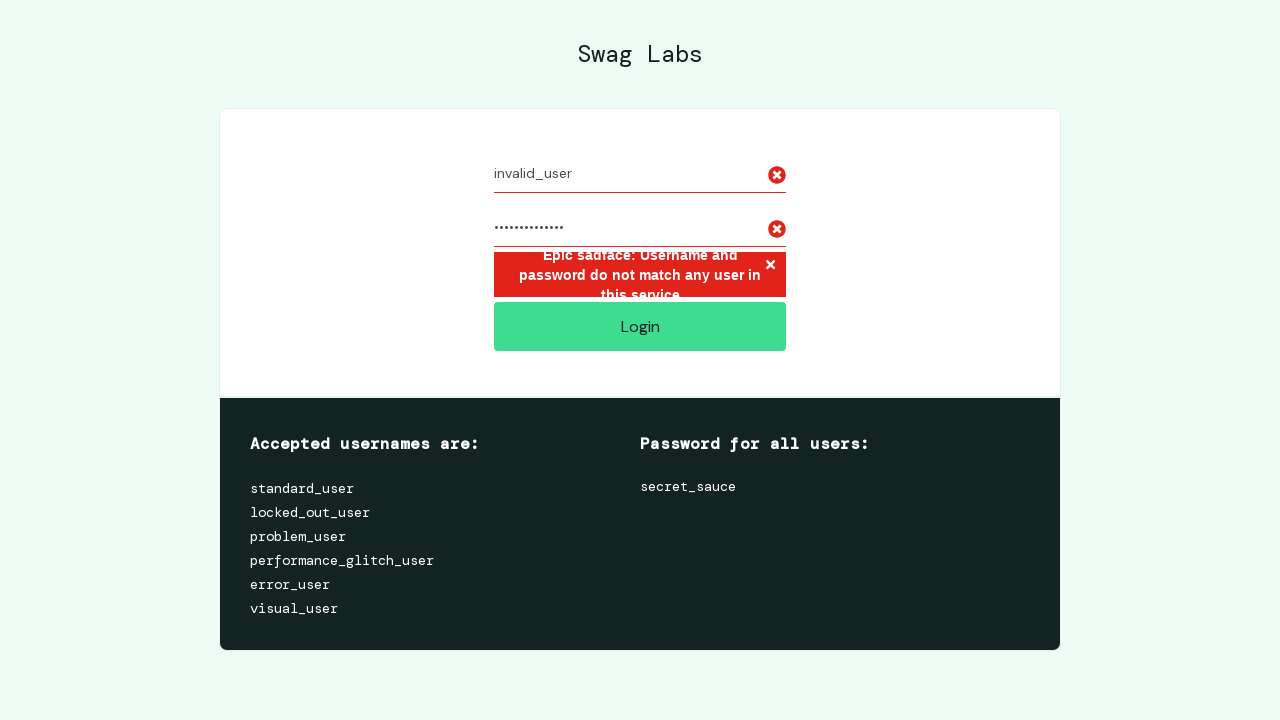

Error message container became visible
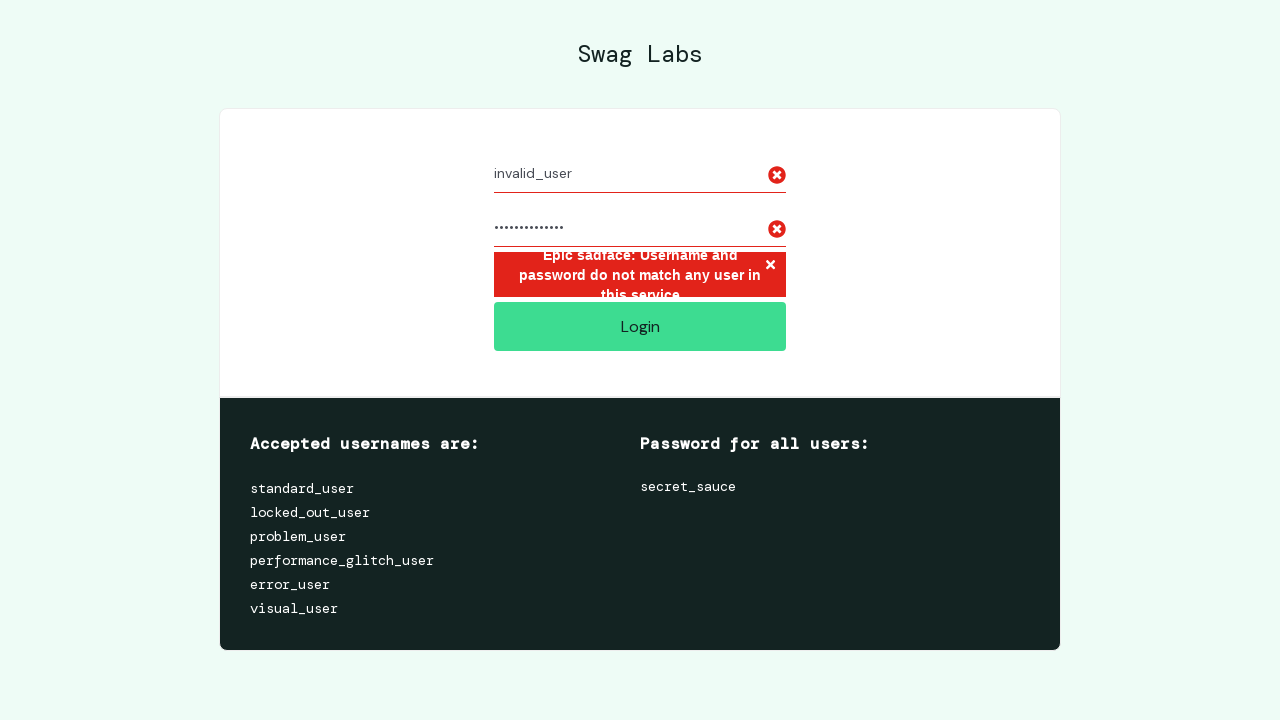

Located error message element
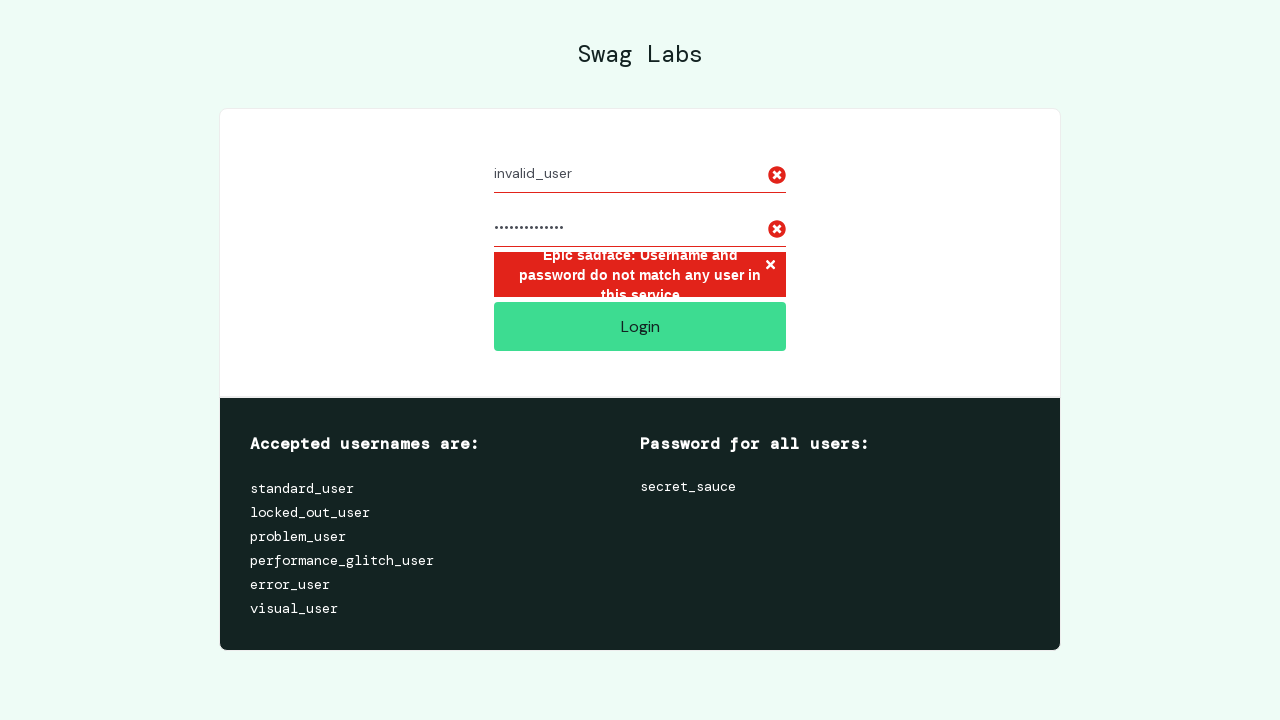

Verified error message contains expected text: 'Epic sadface: Username and password do not match any user in this service'
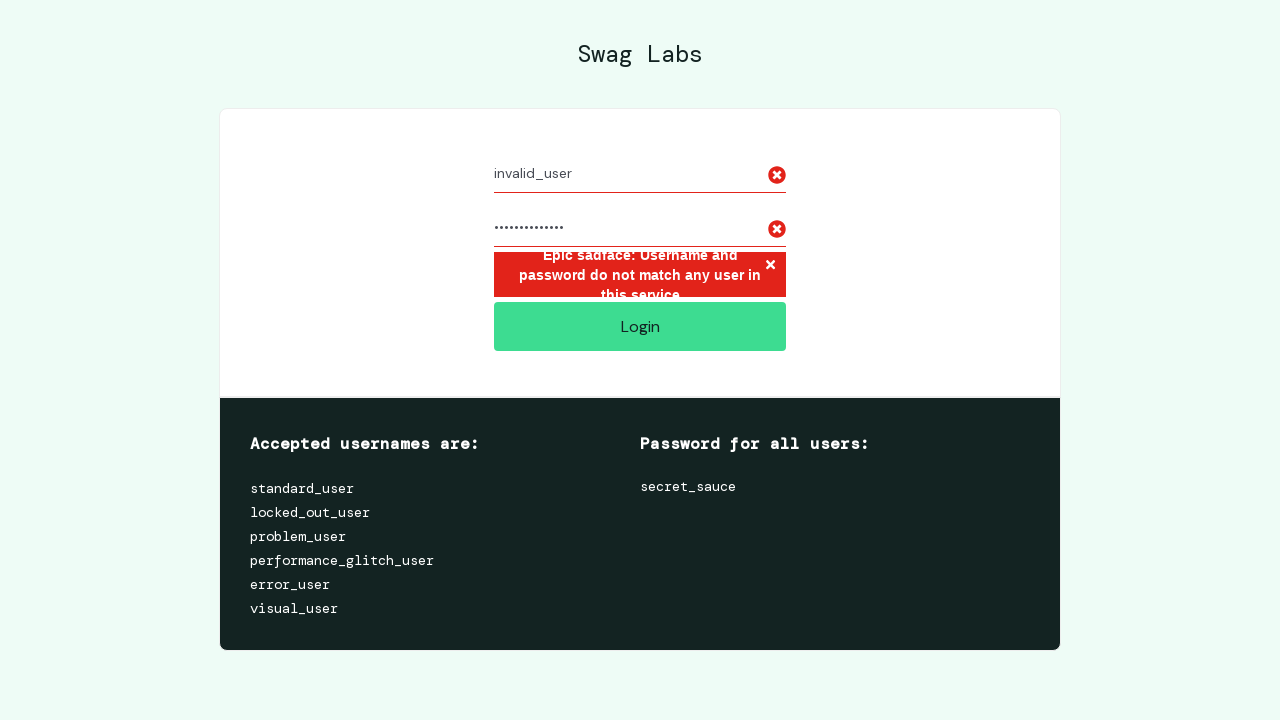

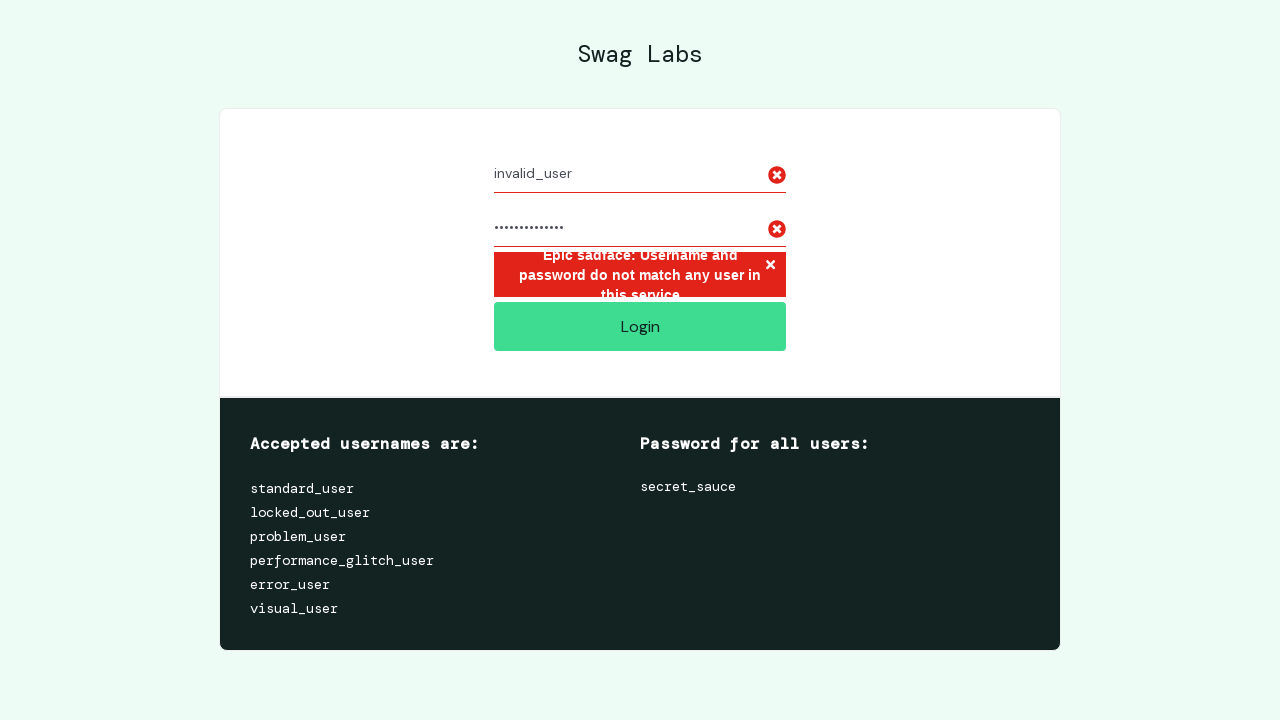